Tests popup window functionality by clicking a link to open a popup window and then closing the current window

Starting URL: http://omayo.blogspot.com/

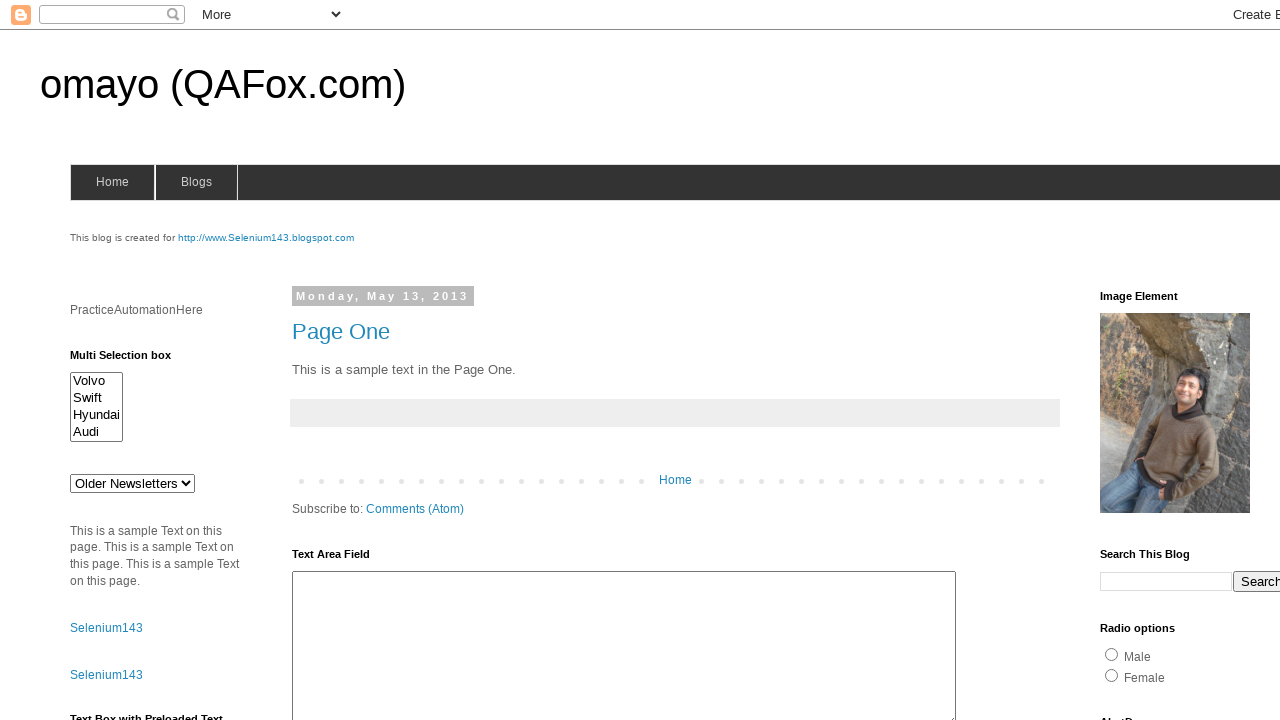

Clicked link to open popup window at (132, 360) on xpath=//a[text()='Open a popup window']
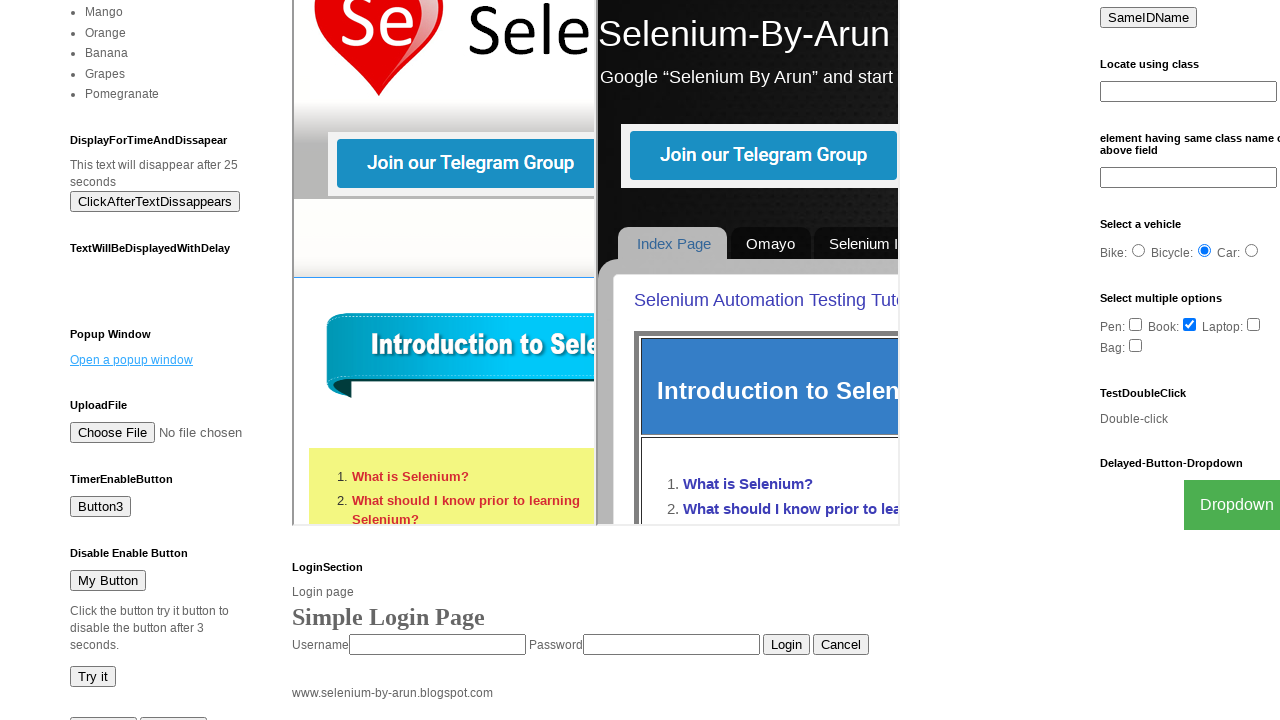

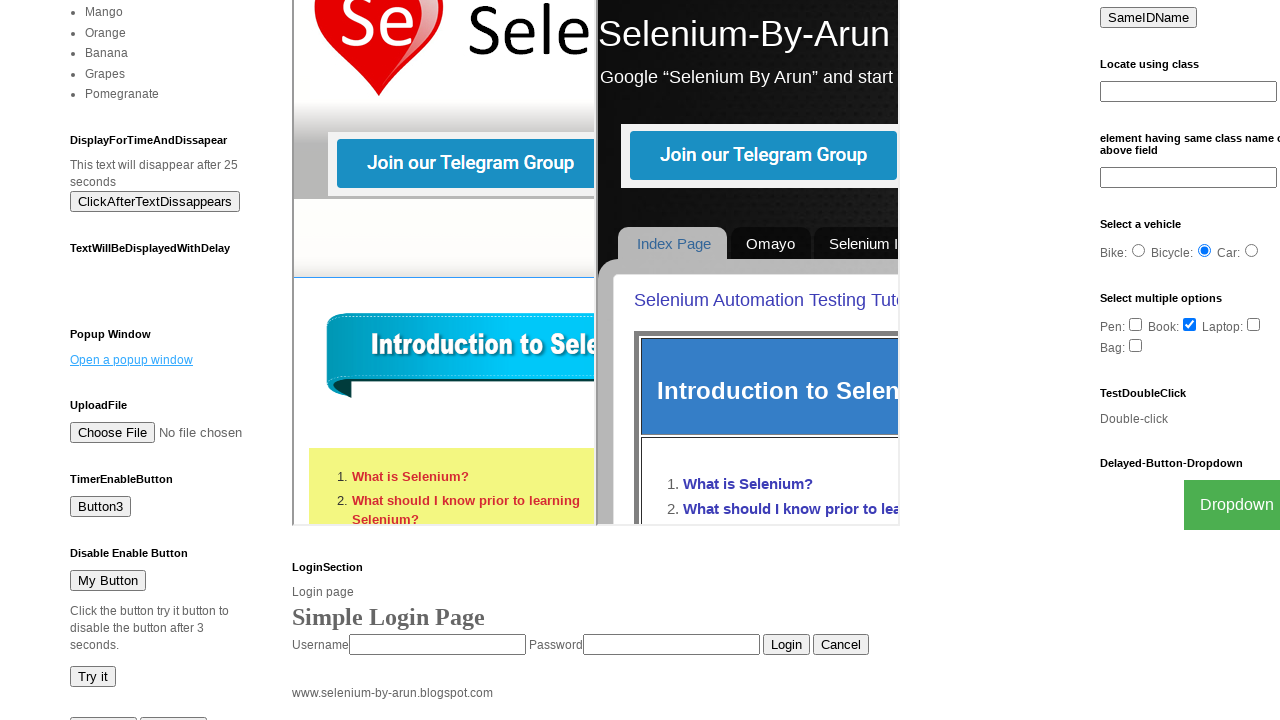